Navigates to the Deque Labs accessibility workshop website and clicks on the "cook chocolate cake" button to interact with a recipe card.

Starting URL: https://broken-workshop.dequelabs.com/

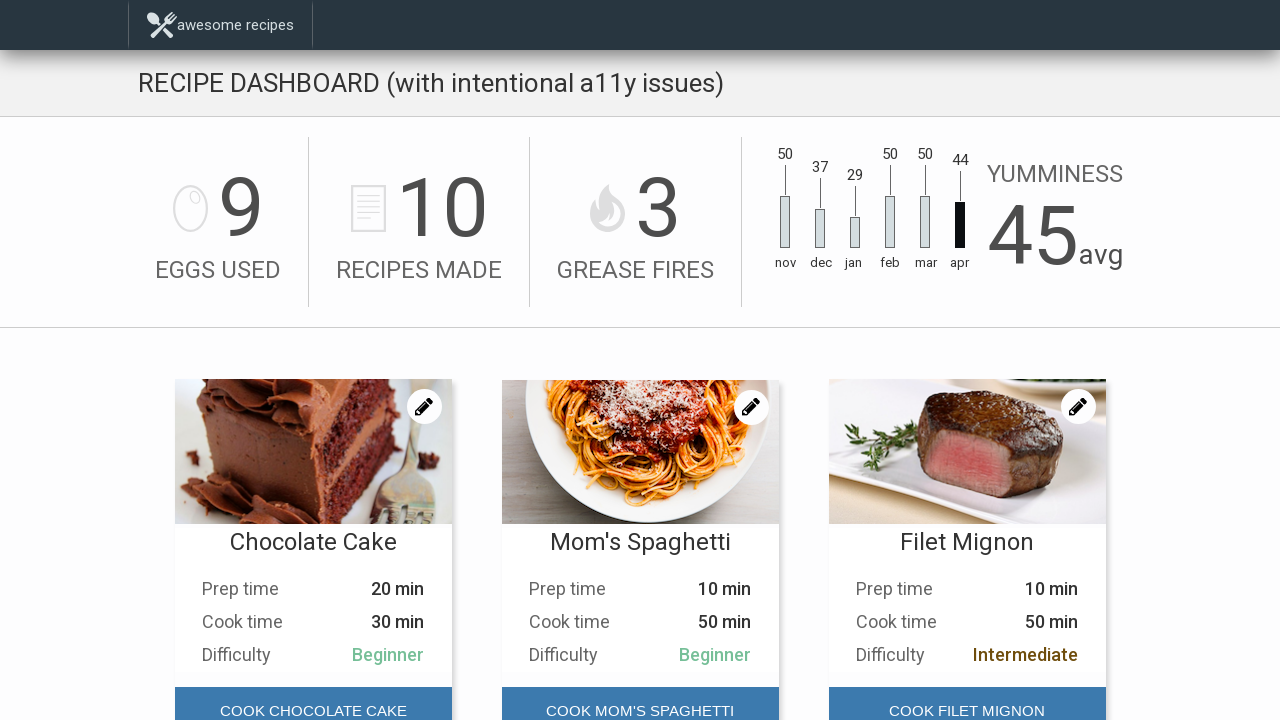

Navigated to Deque Labs accessibility workshop homepage
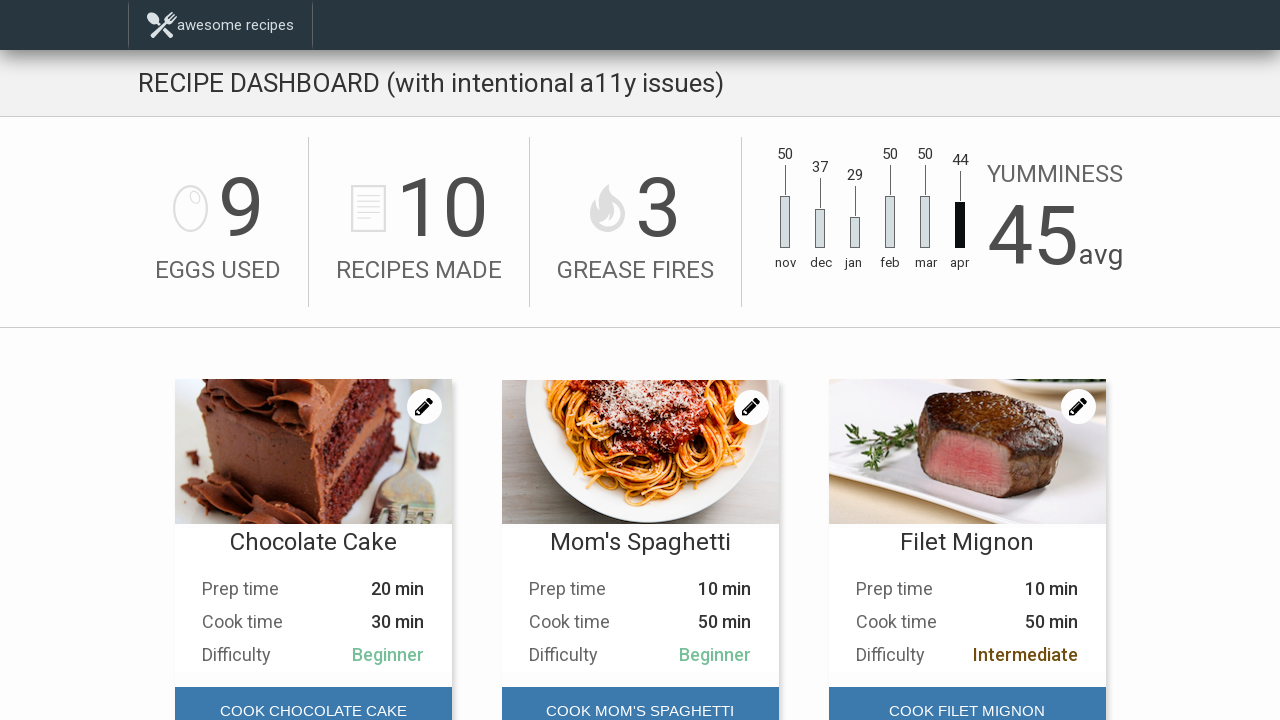

Clicked 'cook chocolate cake' button on the first recipe card at (313, 696) on #main-content > div.Recipes > div:nth-child(1) > div.Recipes__card-foot > button
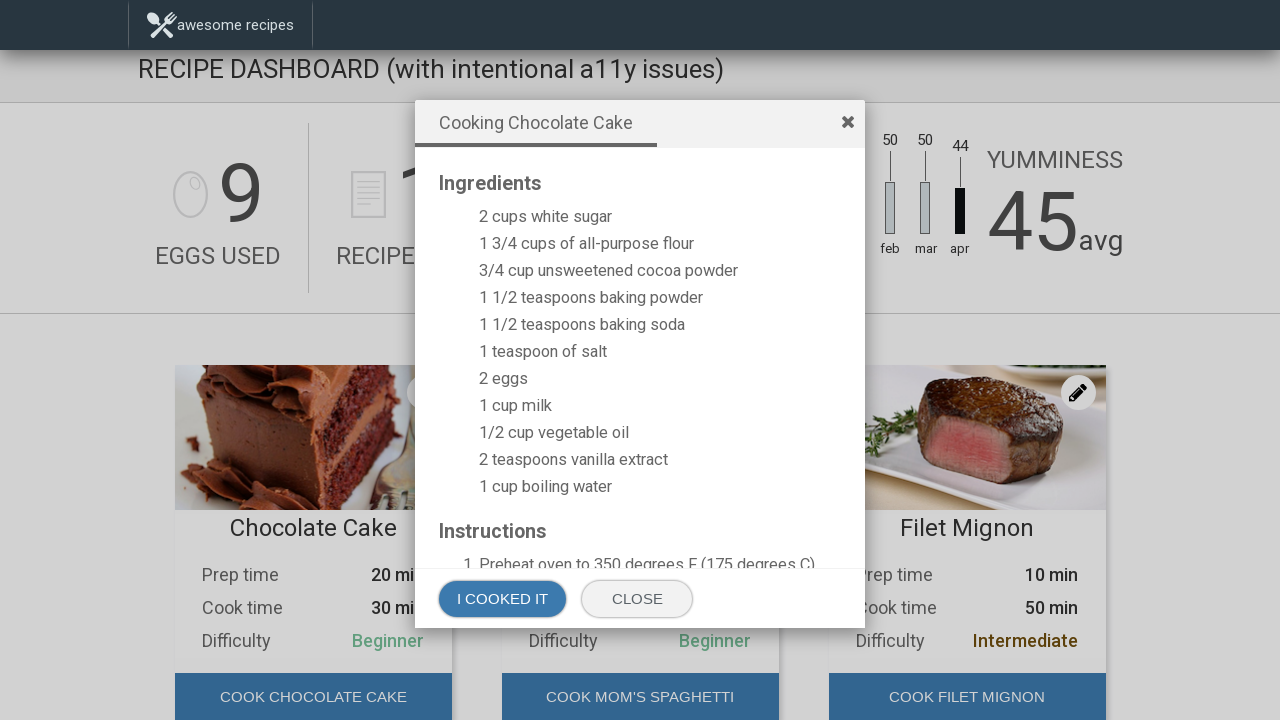

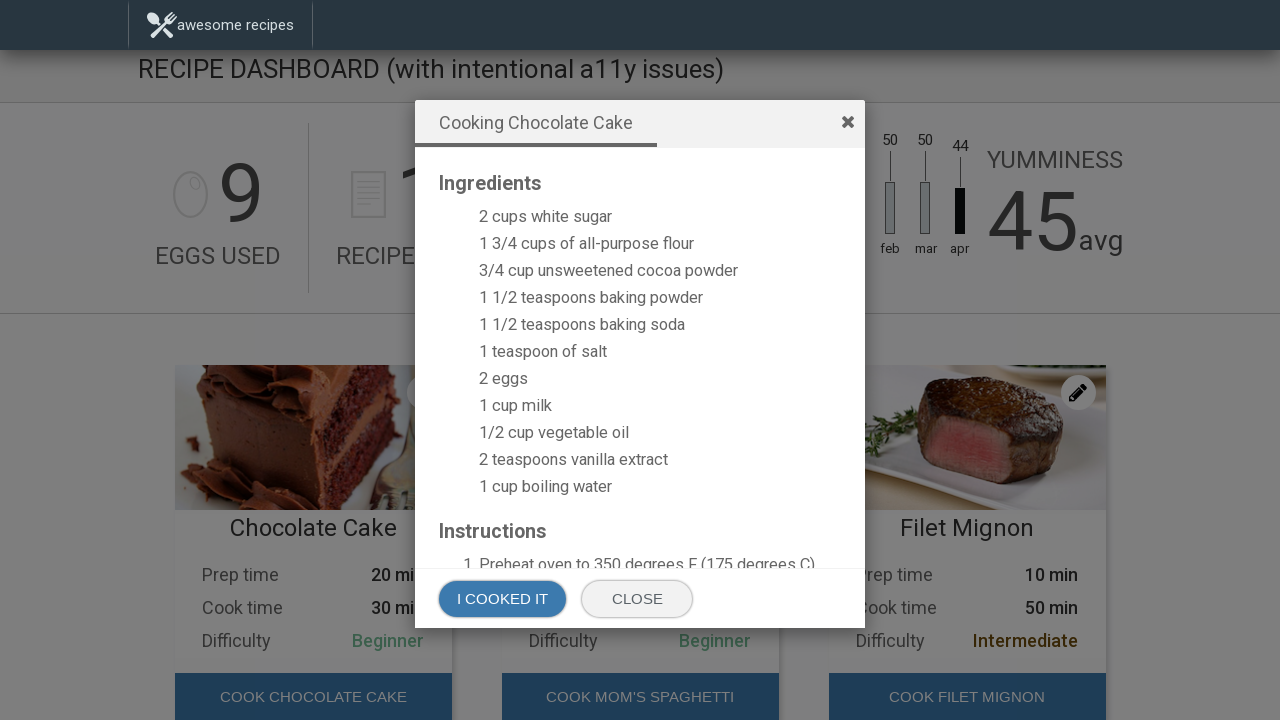